Tests that clicking the login button without entering credentials displays an error message "Username is required"

Starting URL: https://www.saucedemo.com/

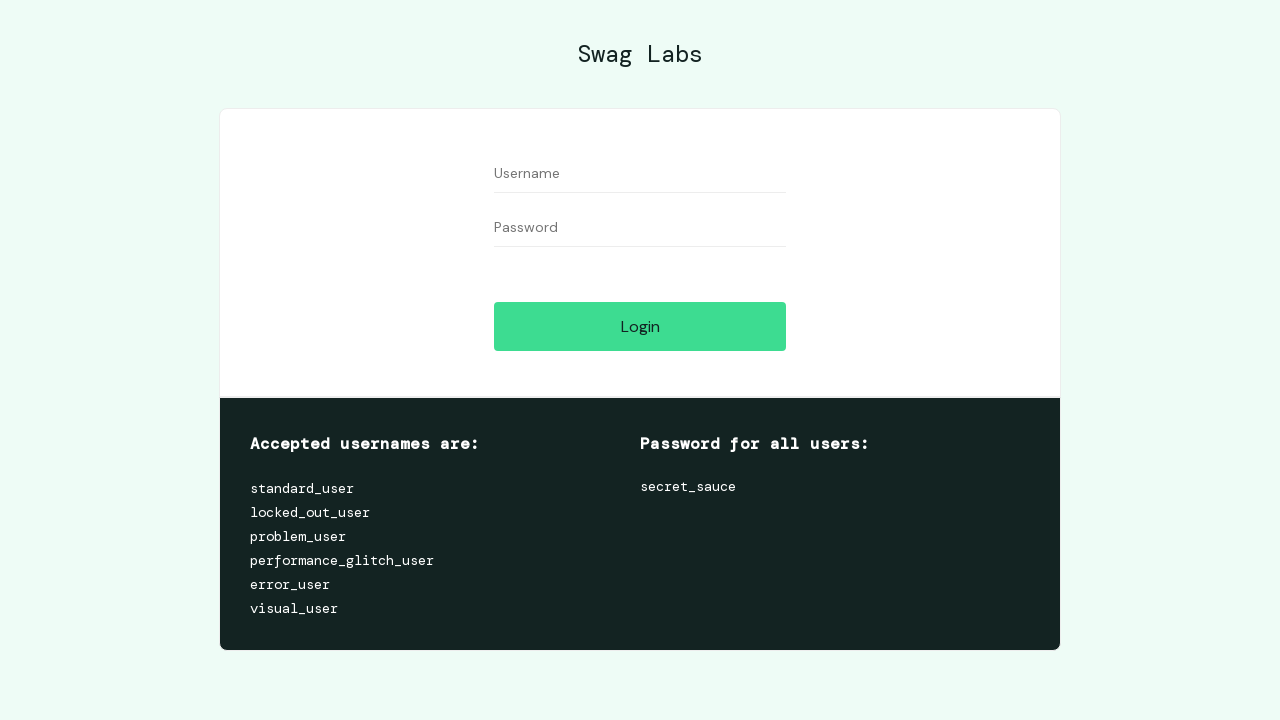

Clicked login button without entering any credentials at (640, 326) on input#login-button
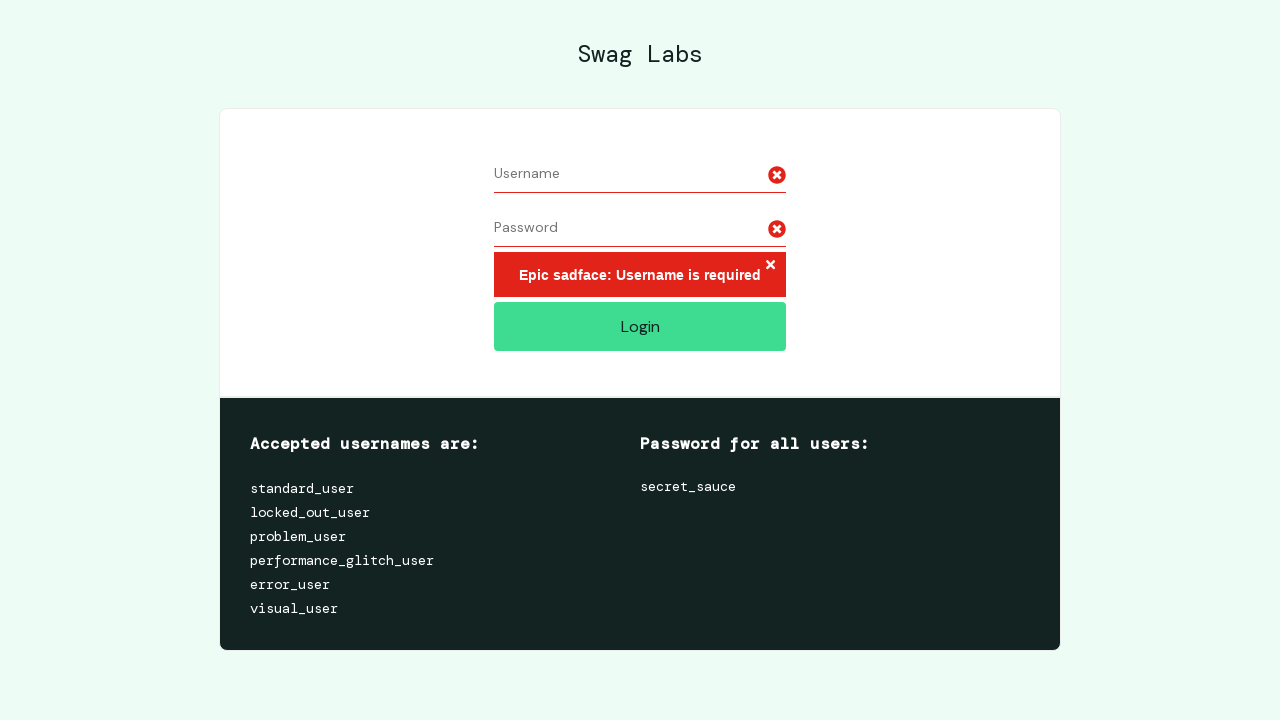

Error message container appeared, indicating 'Username is required' validation
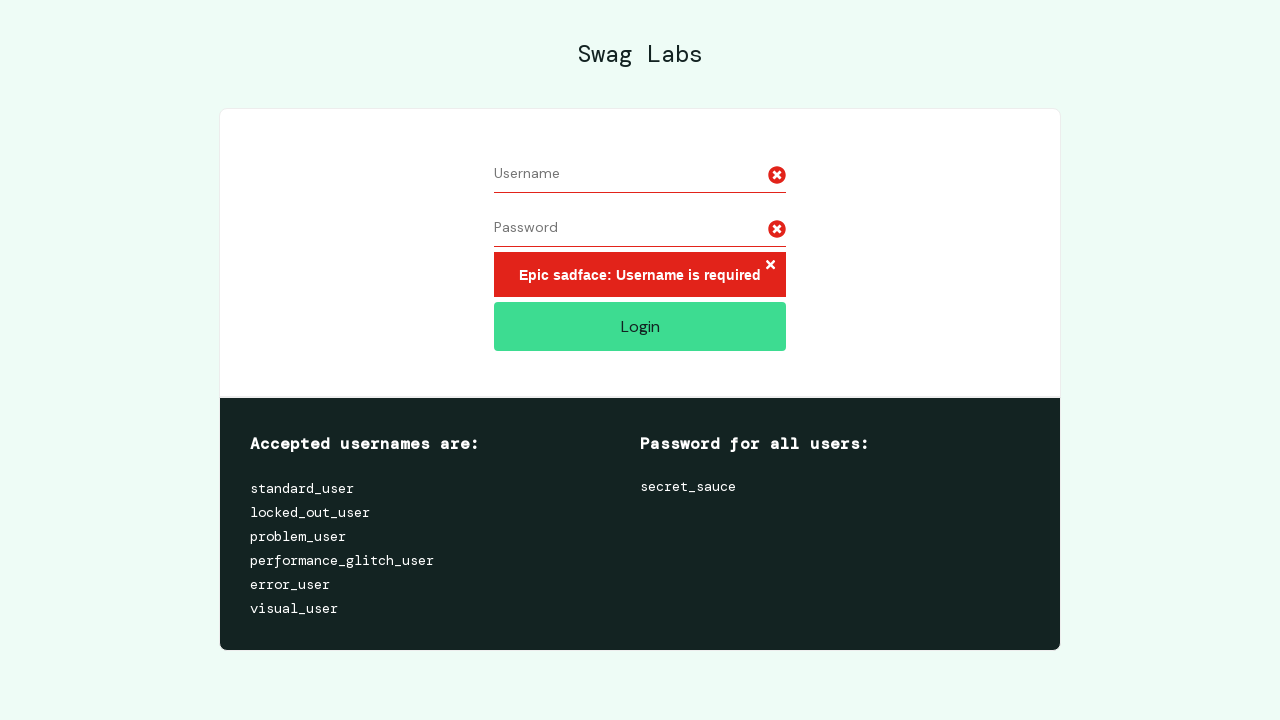

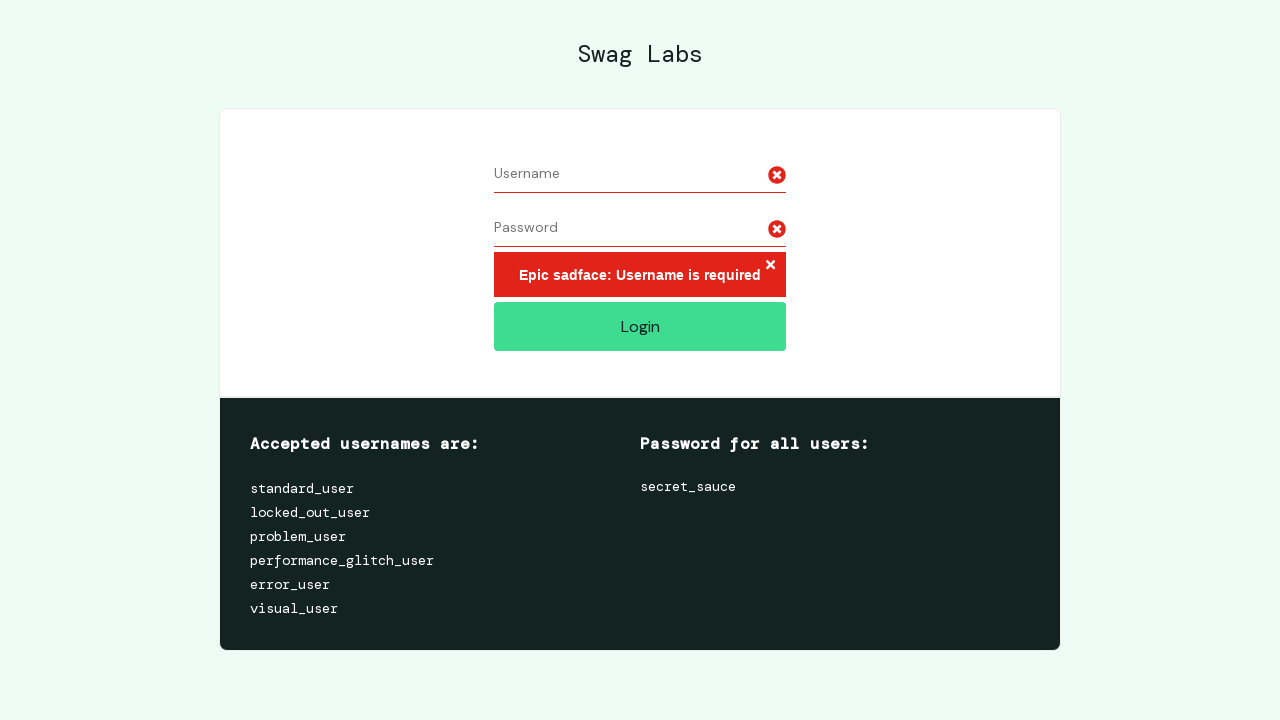